Navigates to The Testing Academy website and performs page scrolling using keyboard actions

Starting URL: https://thetestingacademy.com/

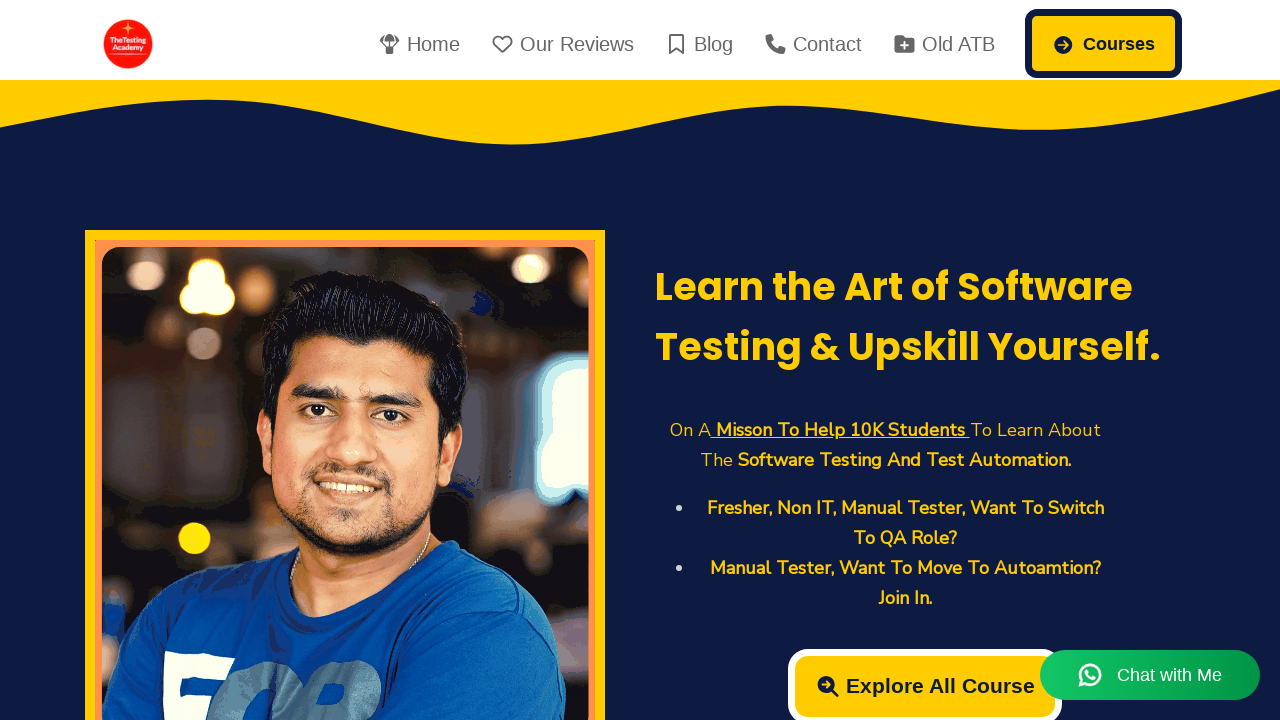

Navigated to The Testing Academy website
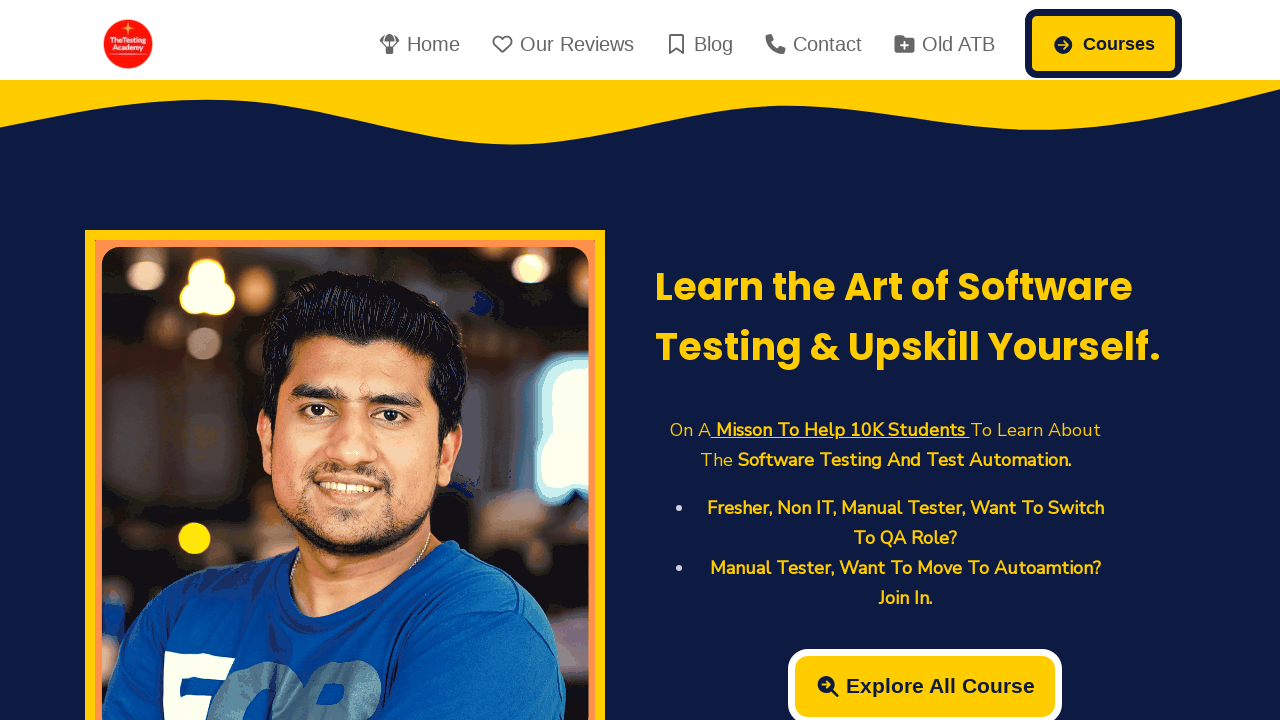

Pressed PageDown key to scroll down
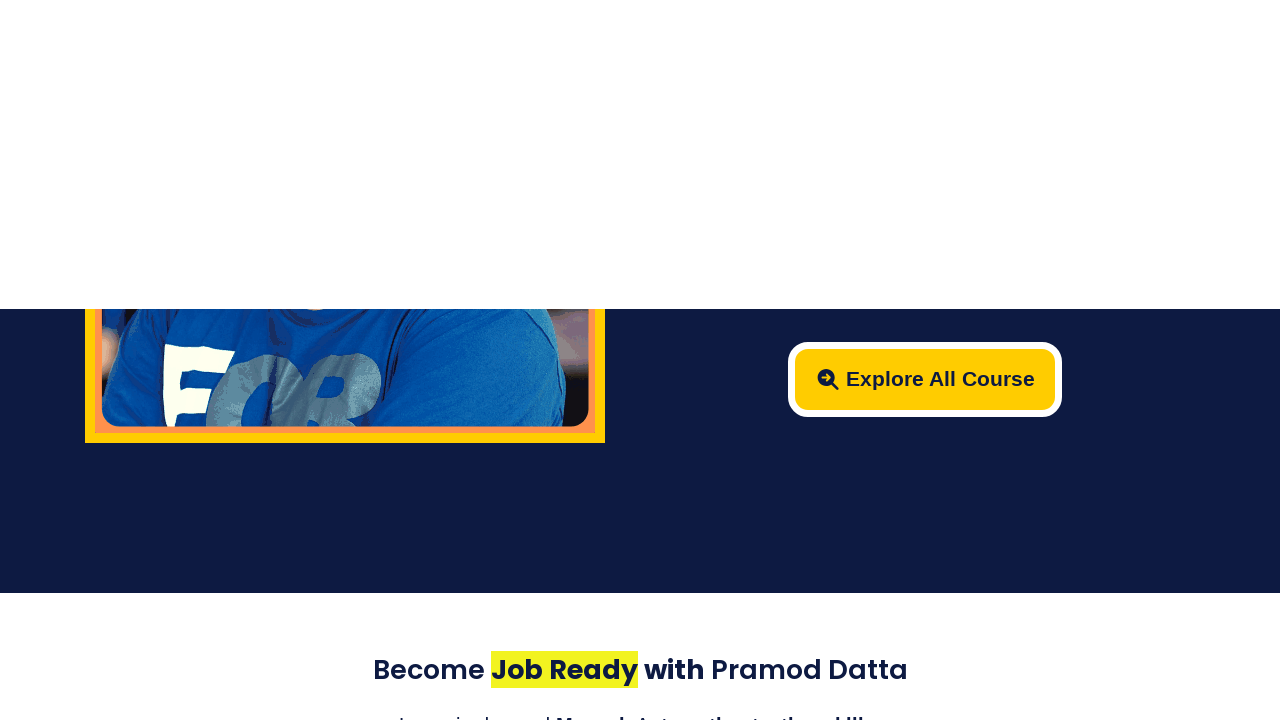

Pressed PageDown key to scroll down again
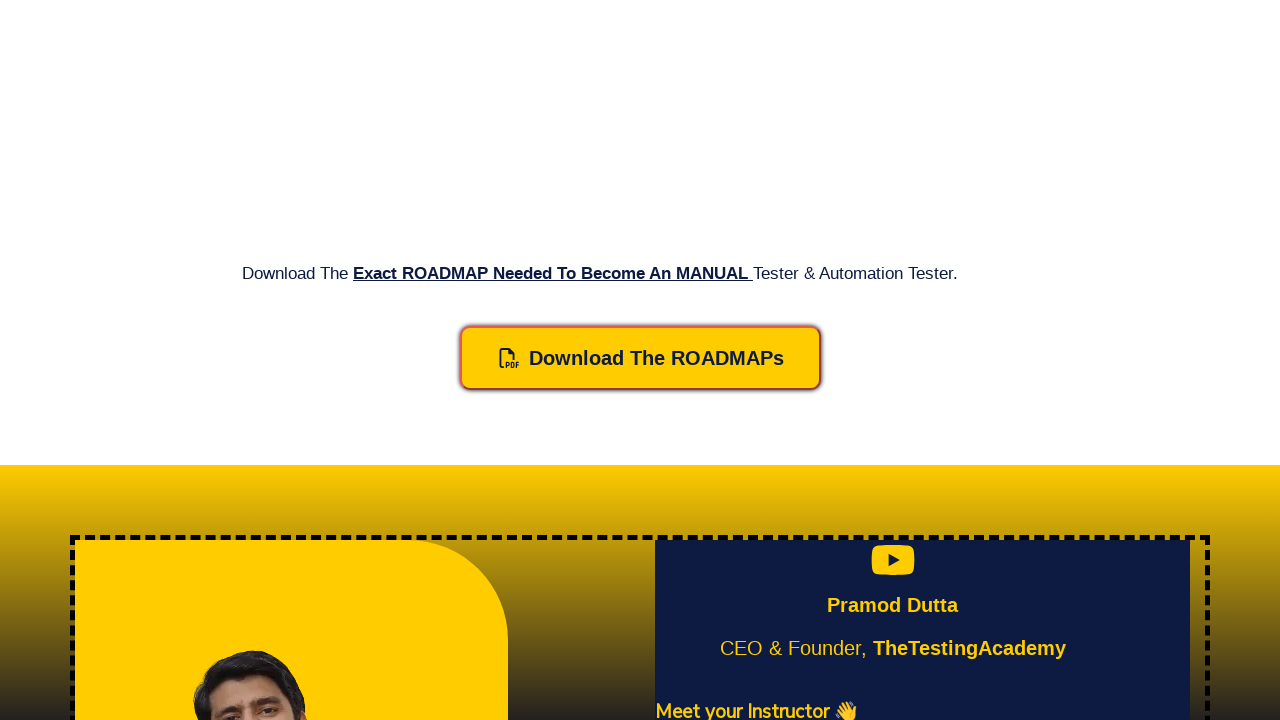

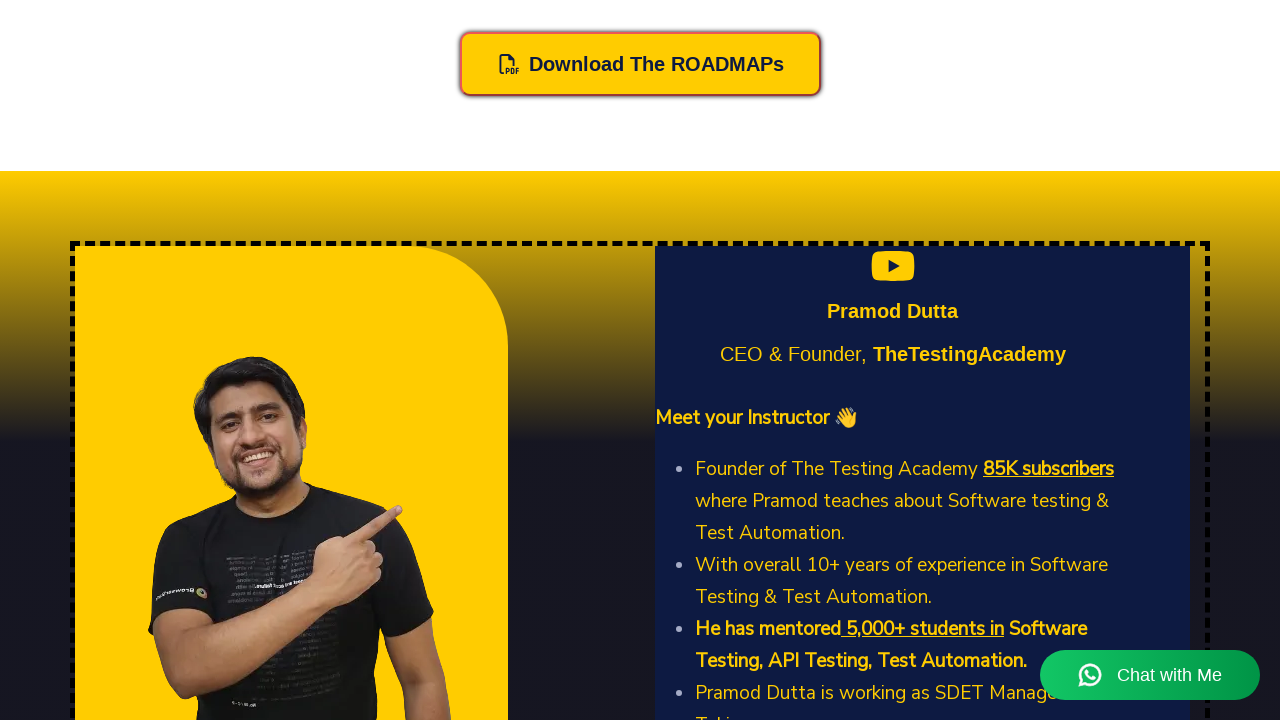